Tests the Remove button functionality on a dynamic controls page by clicking Remove, waiting for the loading bar to disappear, and verifying the checkbox is gone and "It's gone!" message is displayed.

Starting URL: https://practice.cydeo.com/dynamic_controls

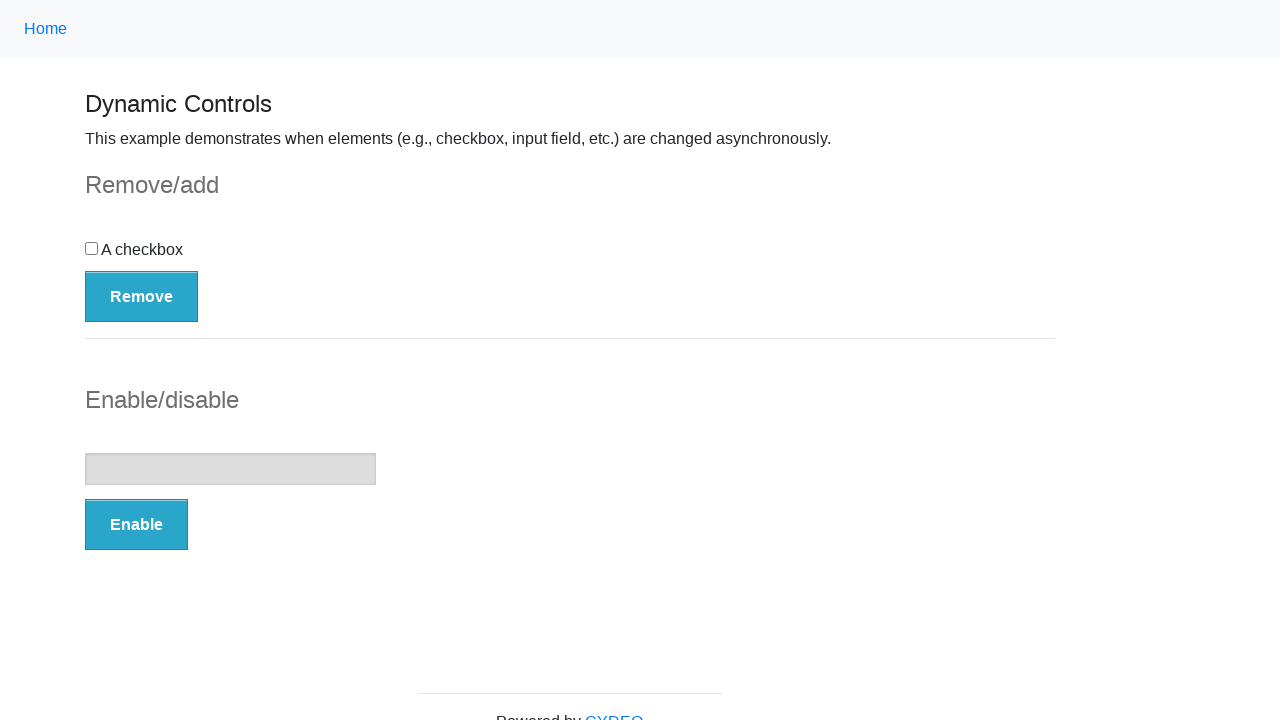

Clicked the Remove button at (142, 296) on button:has-text('Remove')
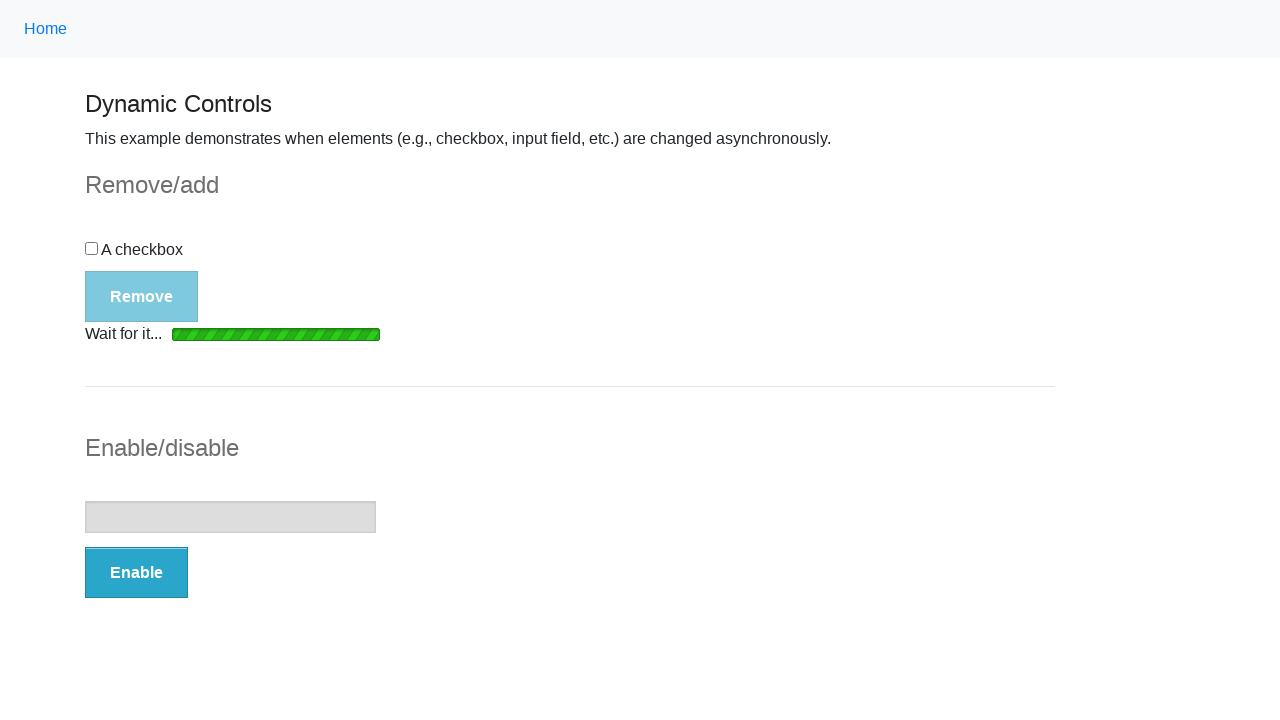

Waited for loading bar to disappear
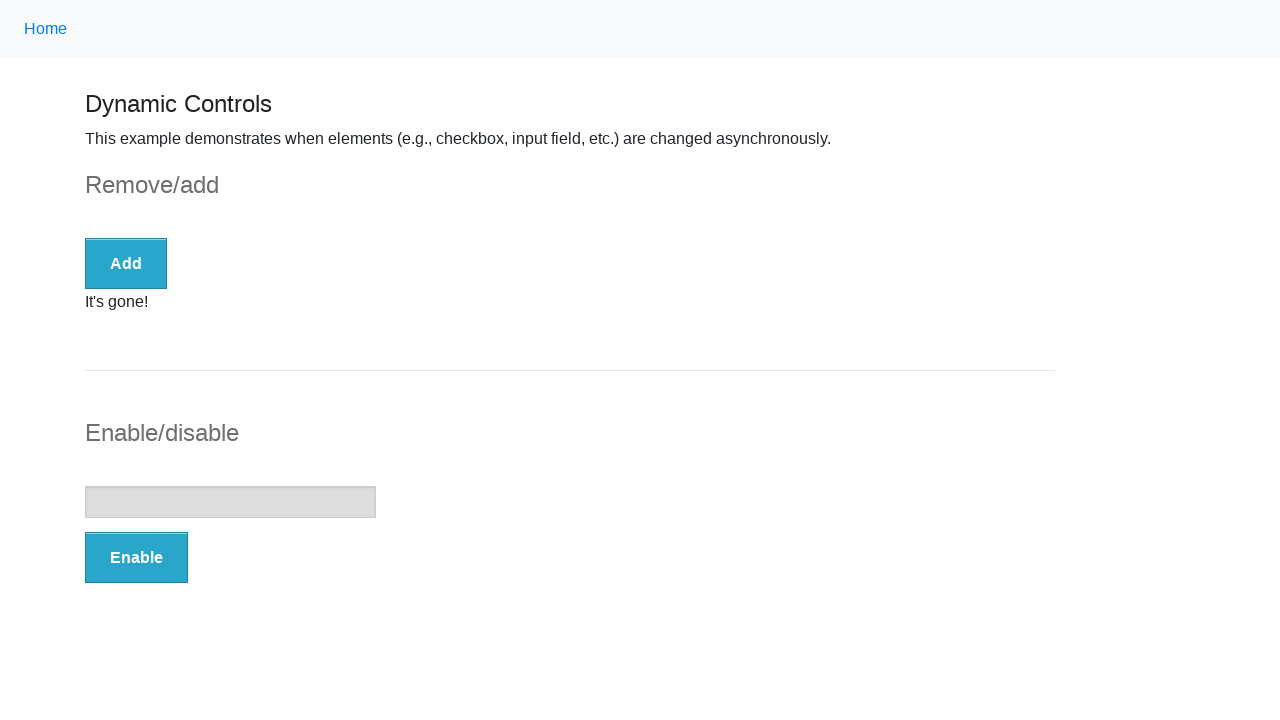

Verified checkbox is no longer displayed
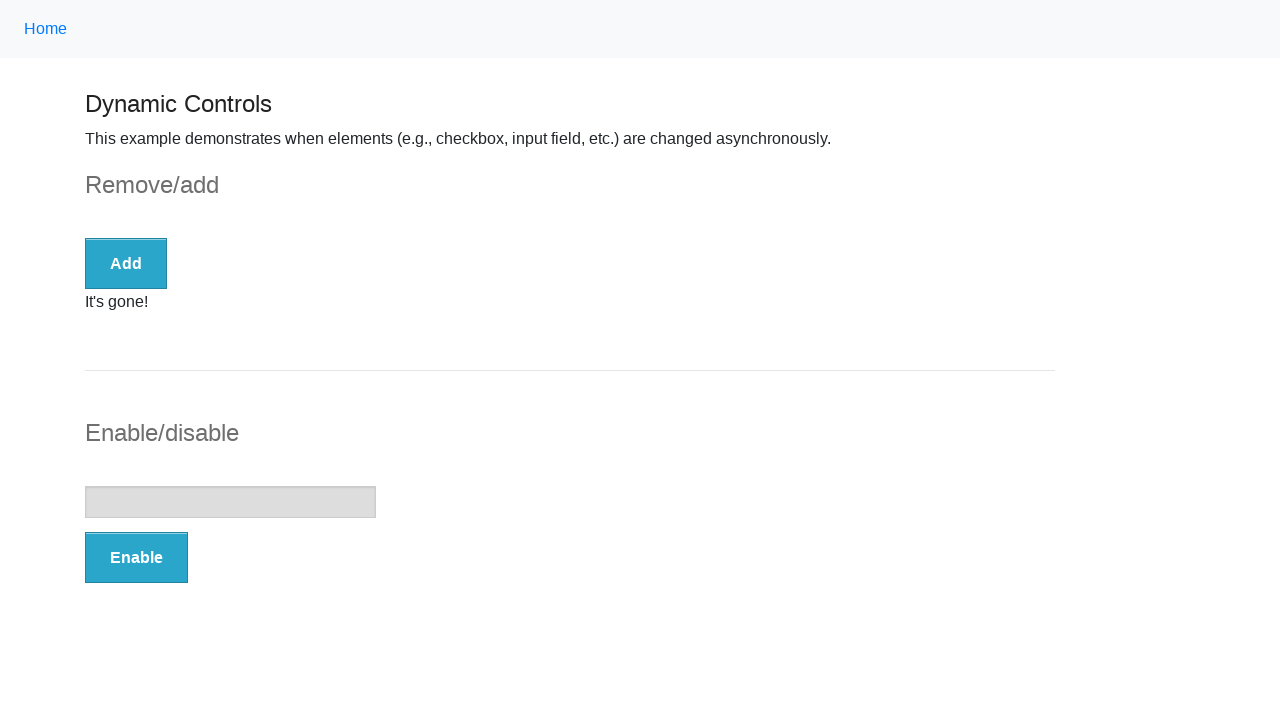

Waited for 'It's gone!' message to become visible
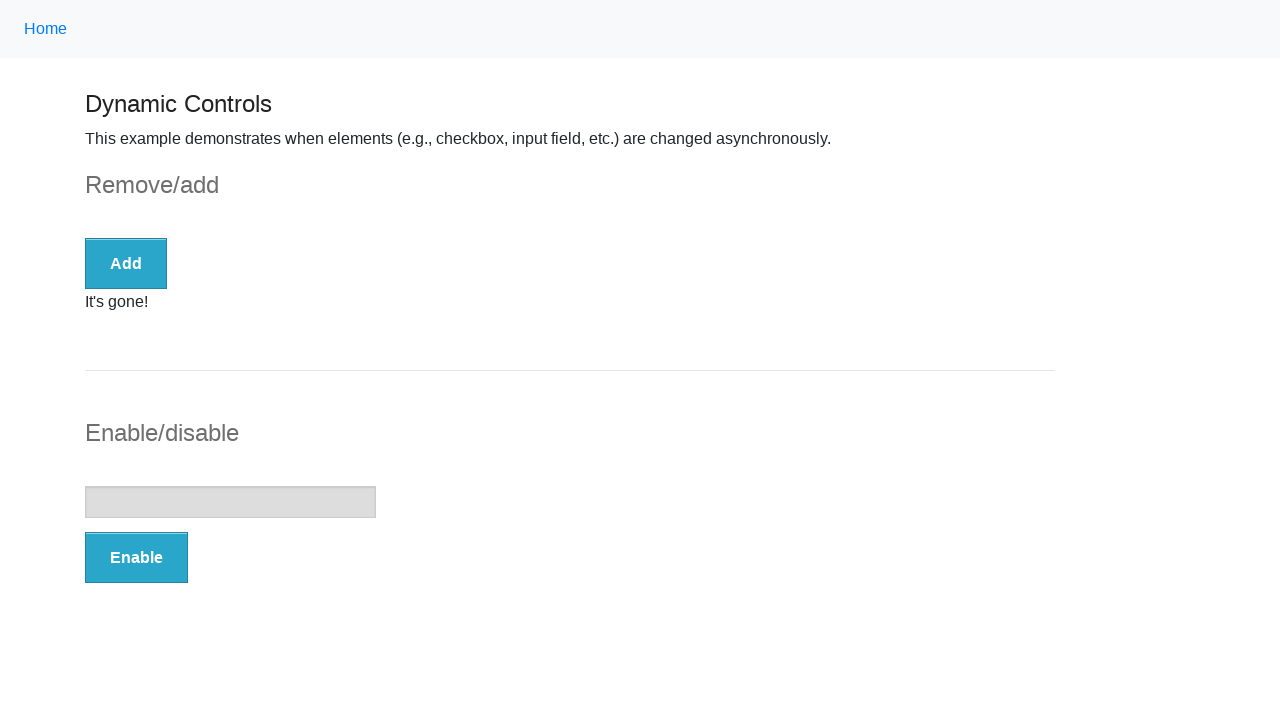

Verified 'It's gone!' message text is correct
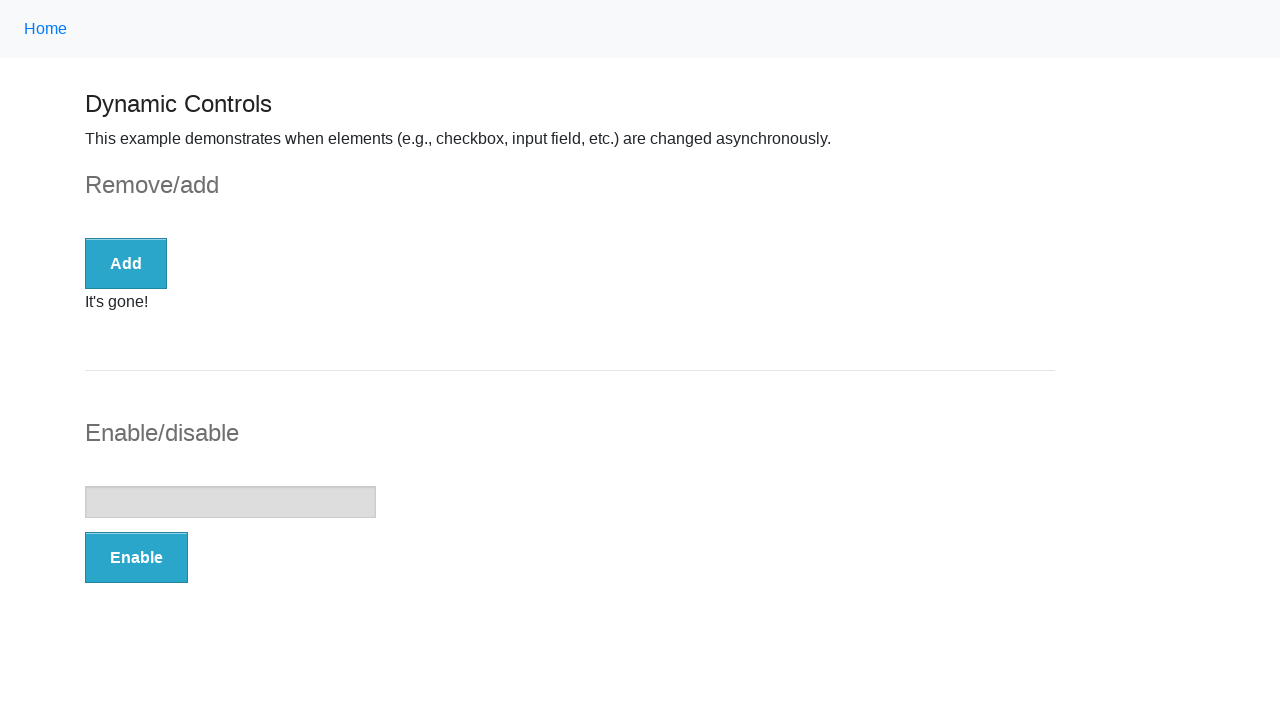

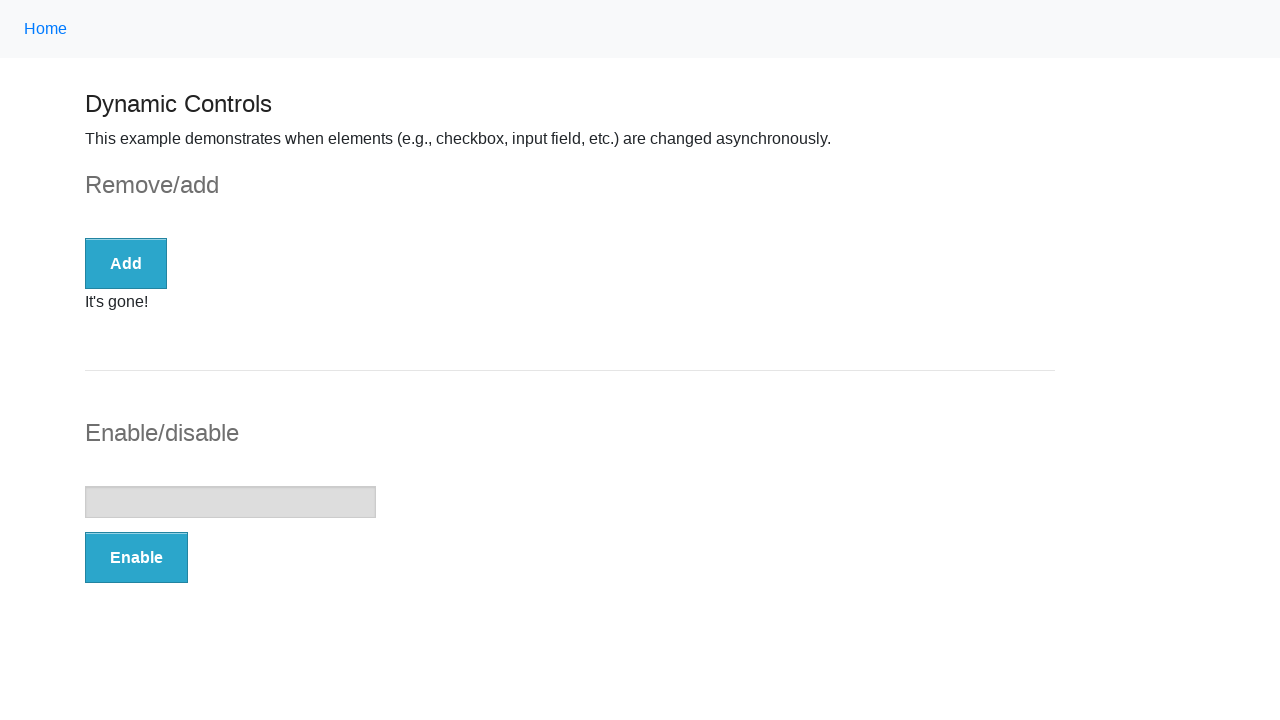